Tests resizable element functionality by dragging the resize handle to expand and then contract a resizable element on the page

Starting URL: https://popageorgianvictor.github.io/PUBLISHED-WEBPAGES/resizable

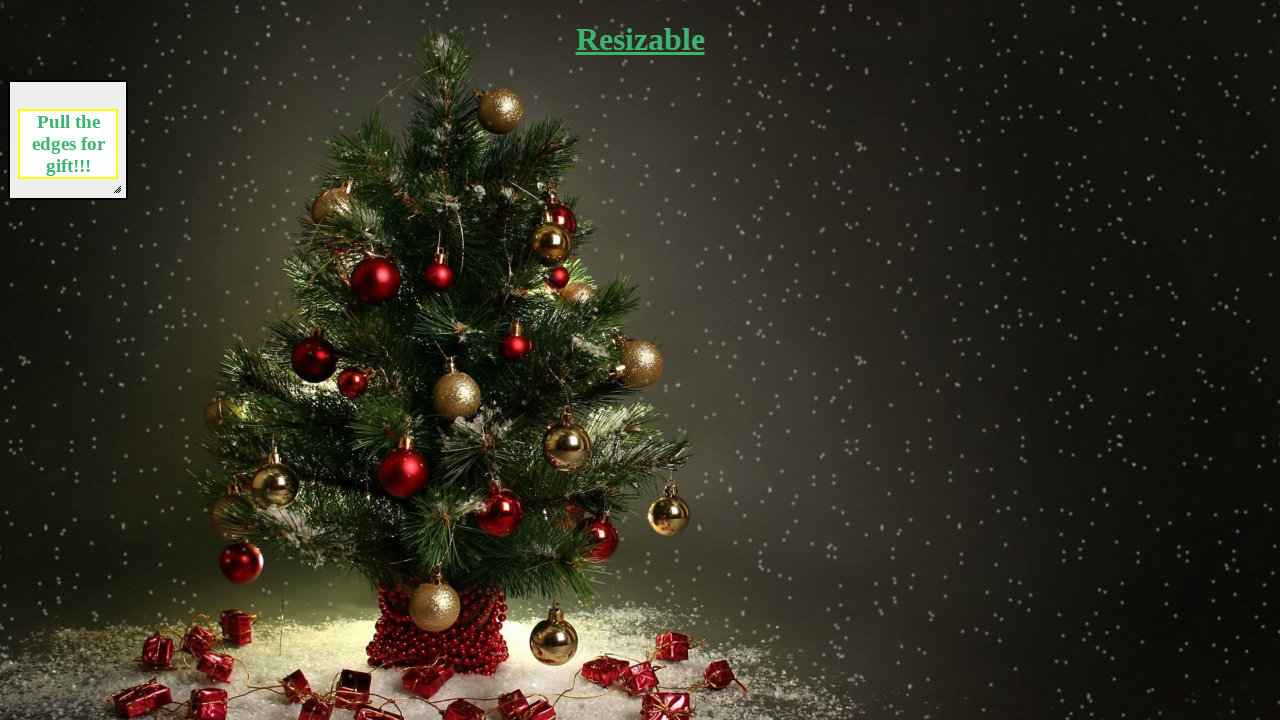

Located resizable handle element
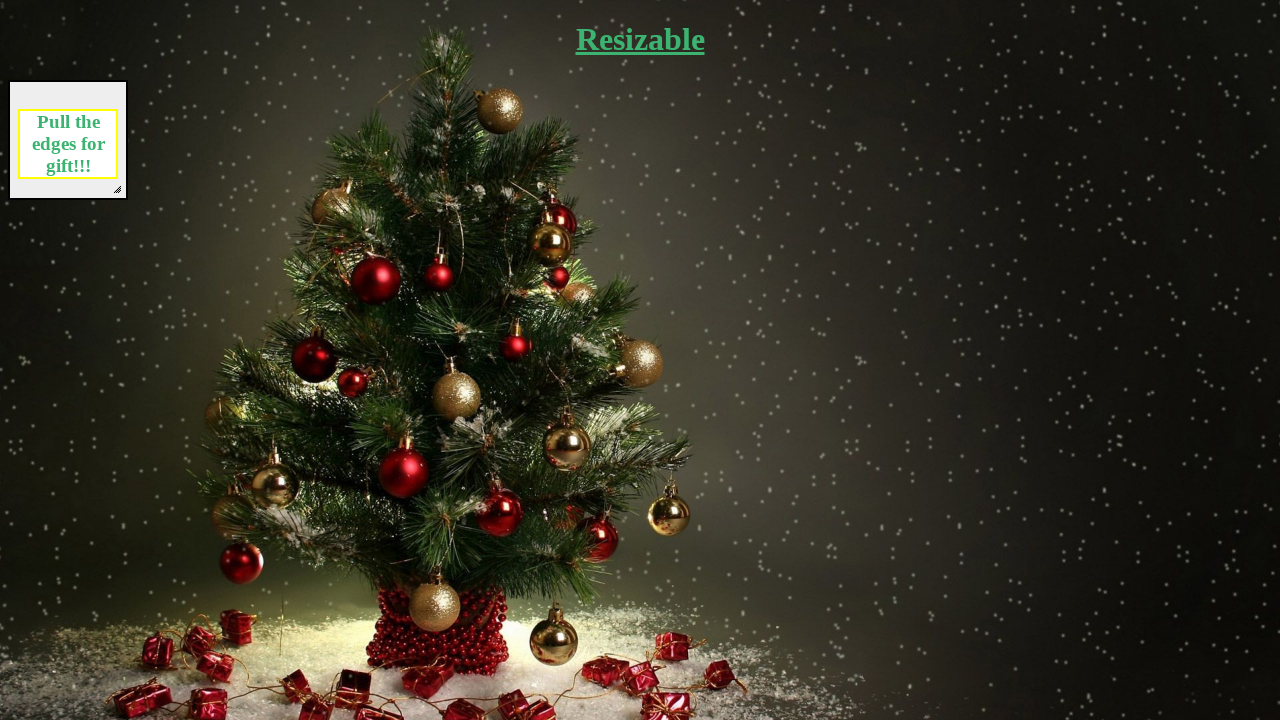

Resizable element is now visible
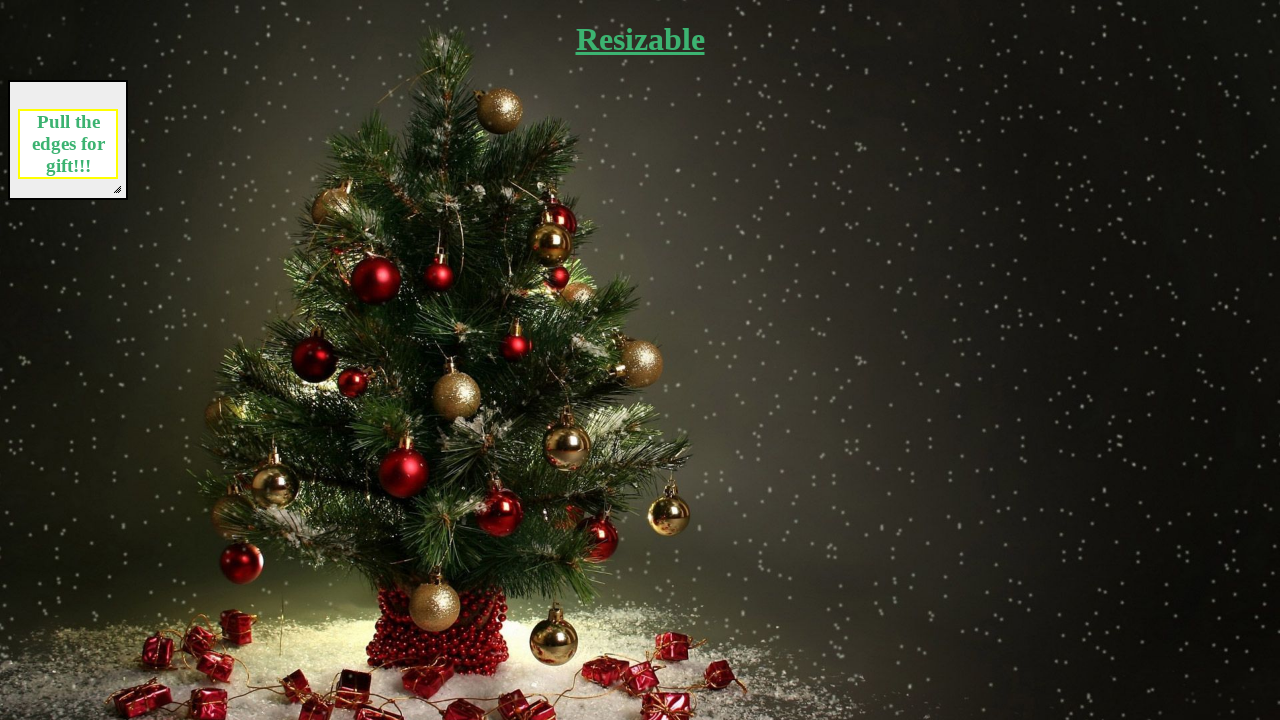

Retrieved bounding box for resize handle
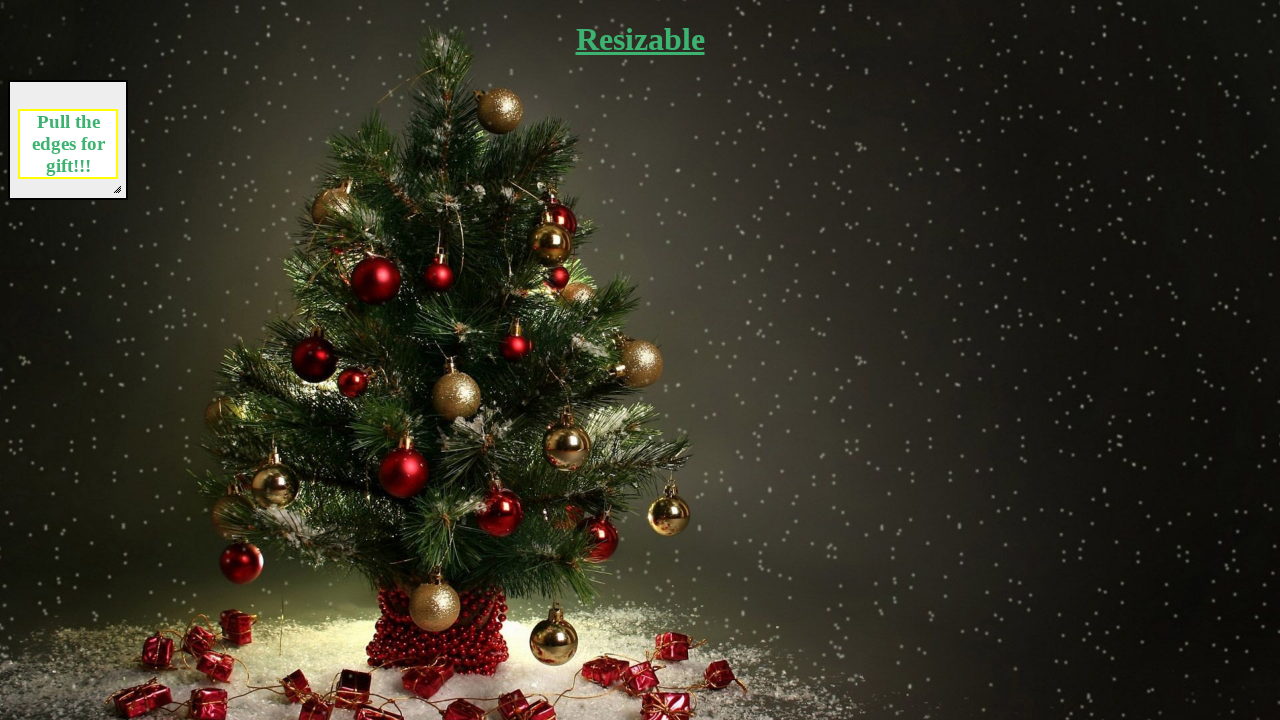

Moved mouse to center of resize handle at (117, 189)
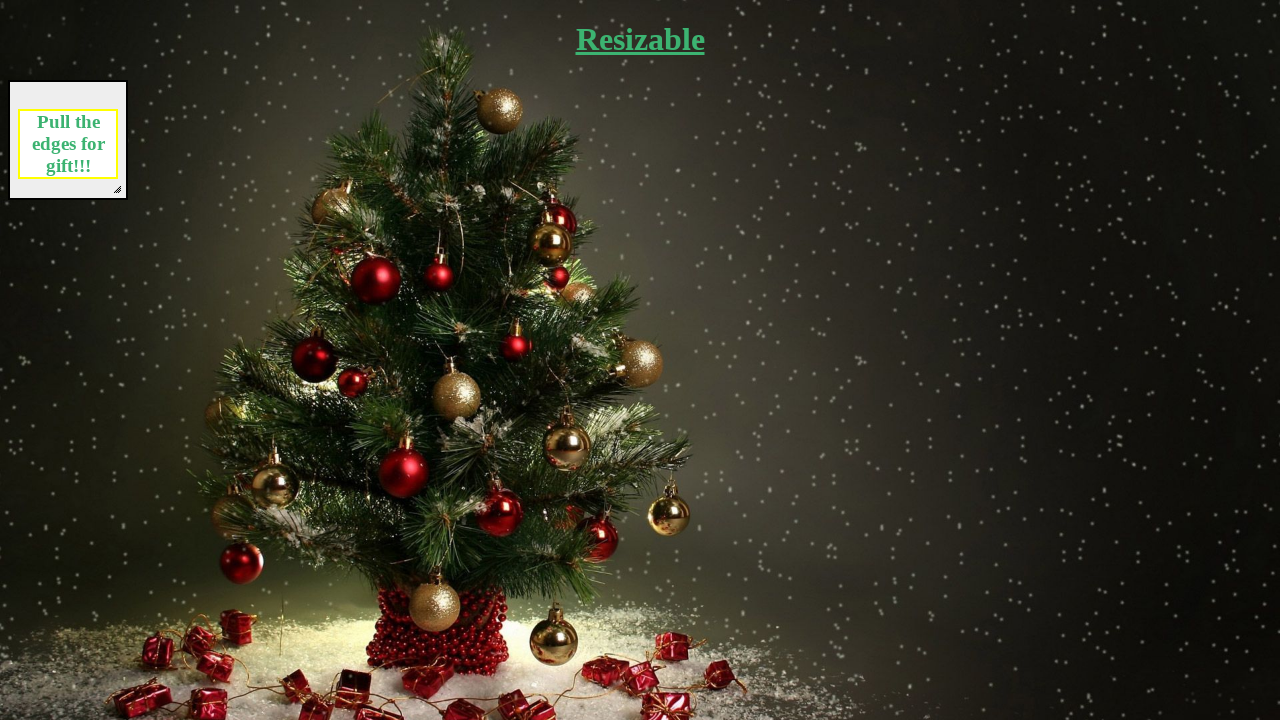

Mouse button pressed down on resize handle at (117, 189)
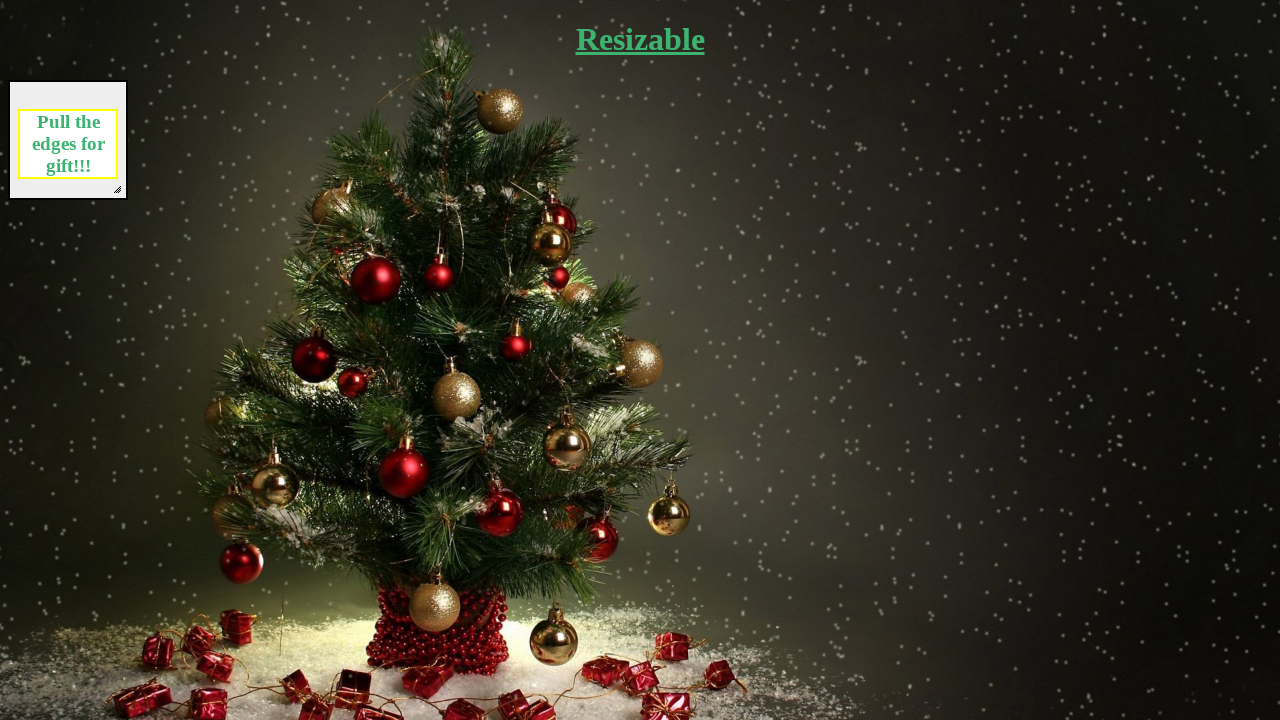

Dragged resize handle to expand element by 500px in both directions at (617, 689)
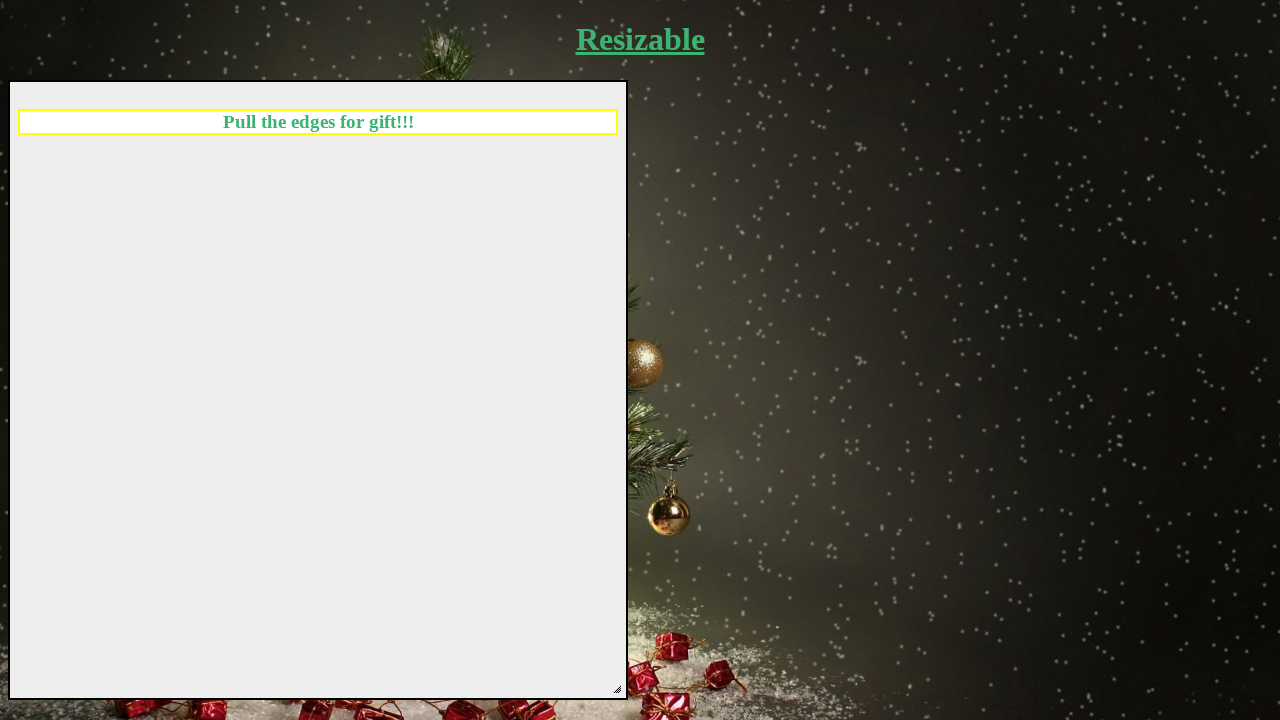

Mouse button released after expanding resizable element at (617, 689)
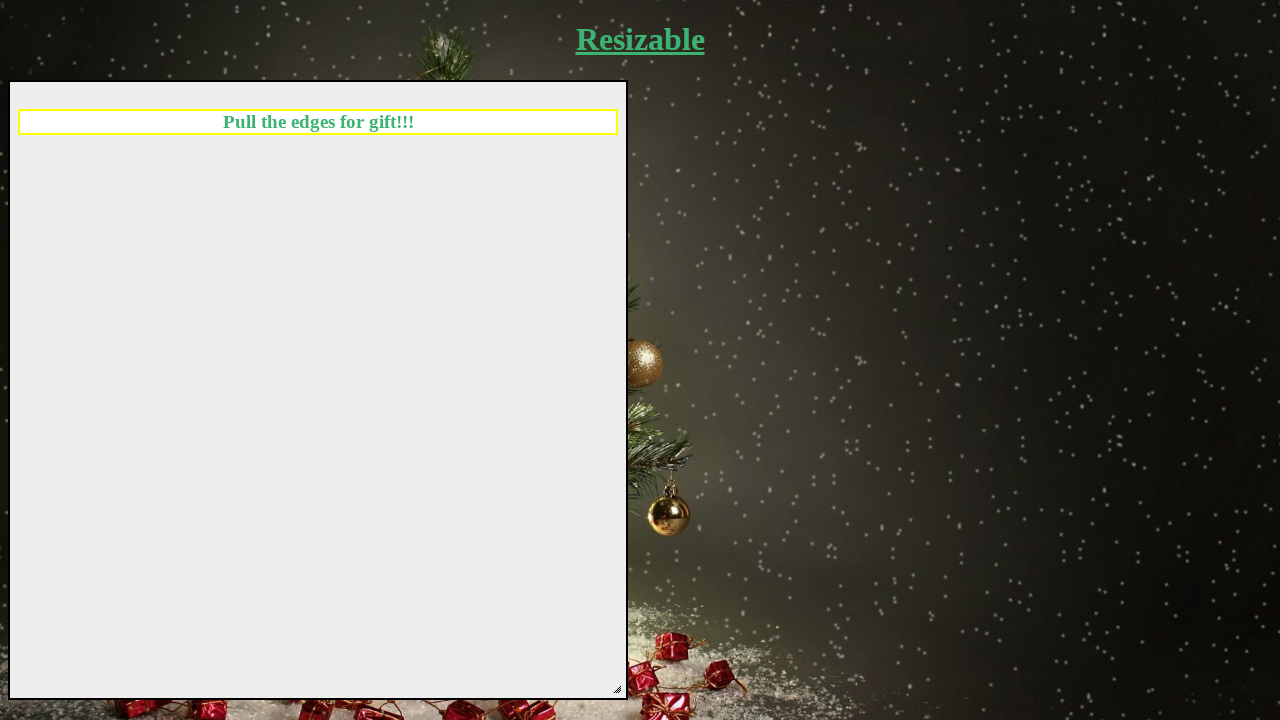

Retrieved updated bounding box for resize handle
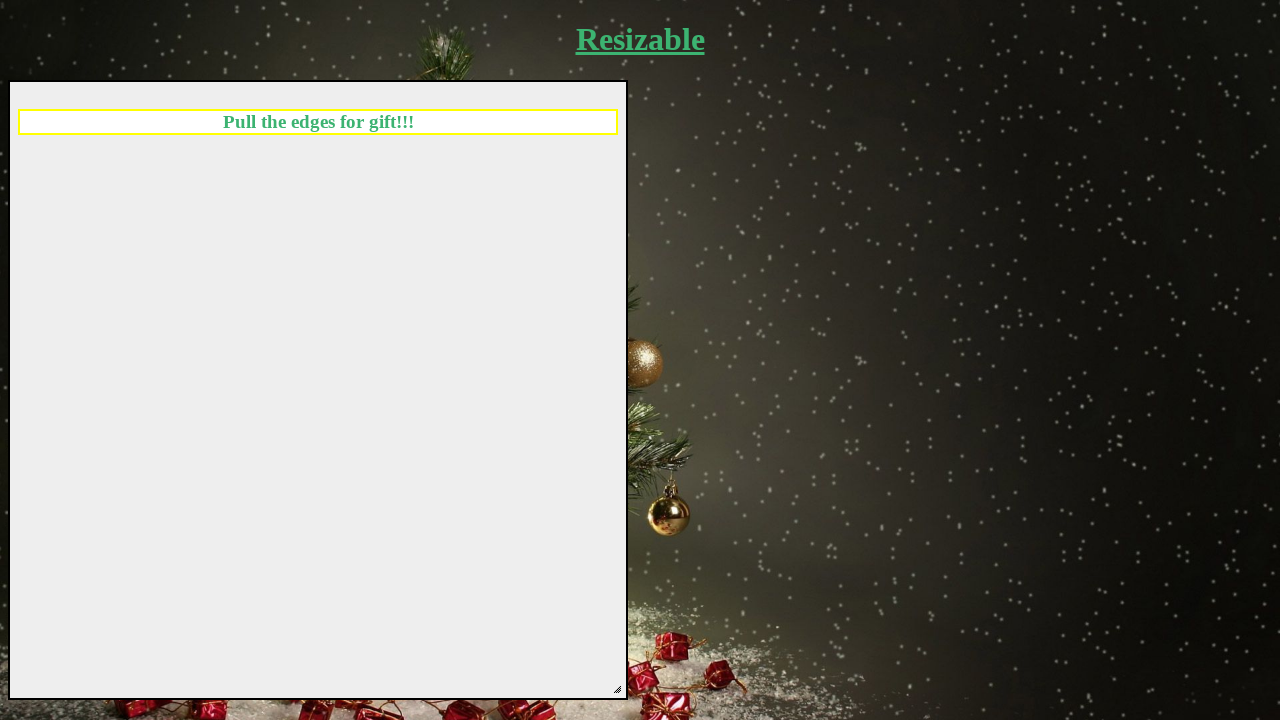

Moved mouse to center of resize handle for contraction at (617, 689)
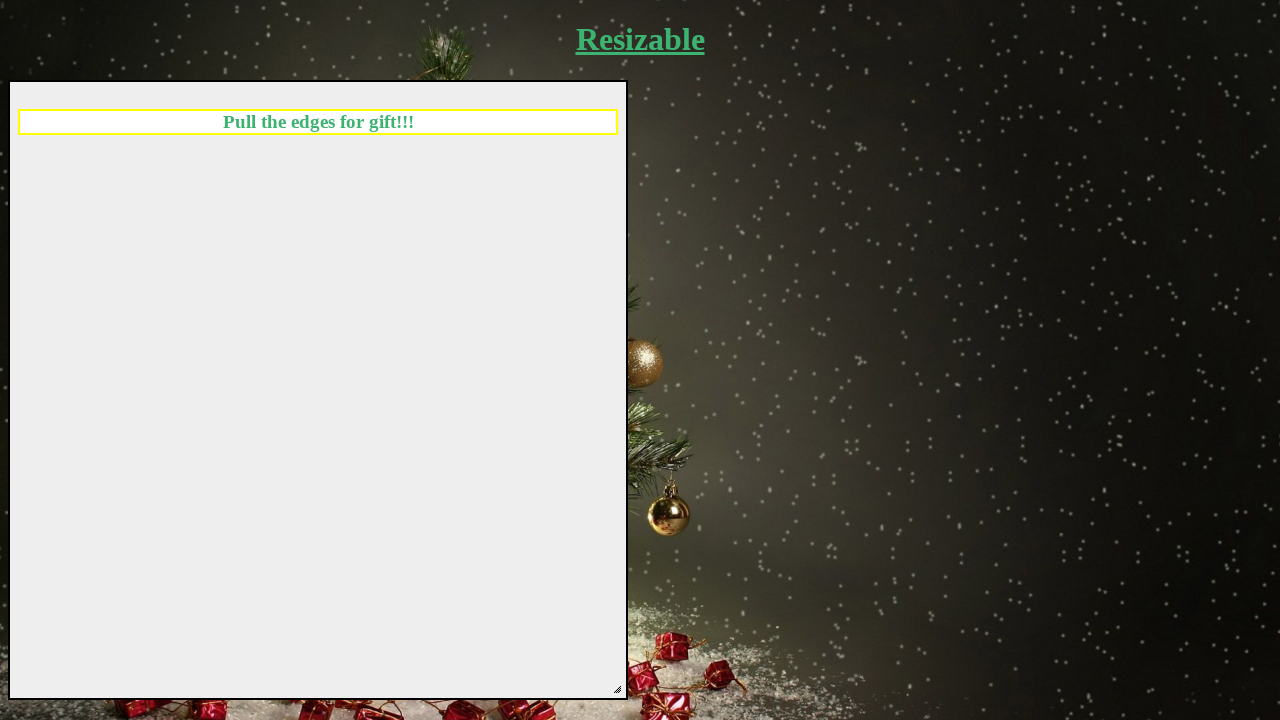

Mouse button pressed down on resize handle for contraction at (617, 689)
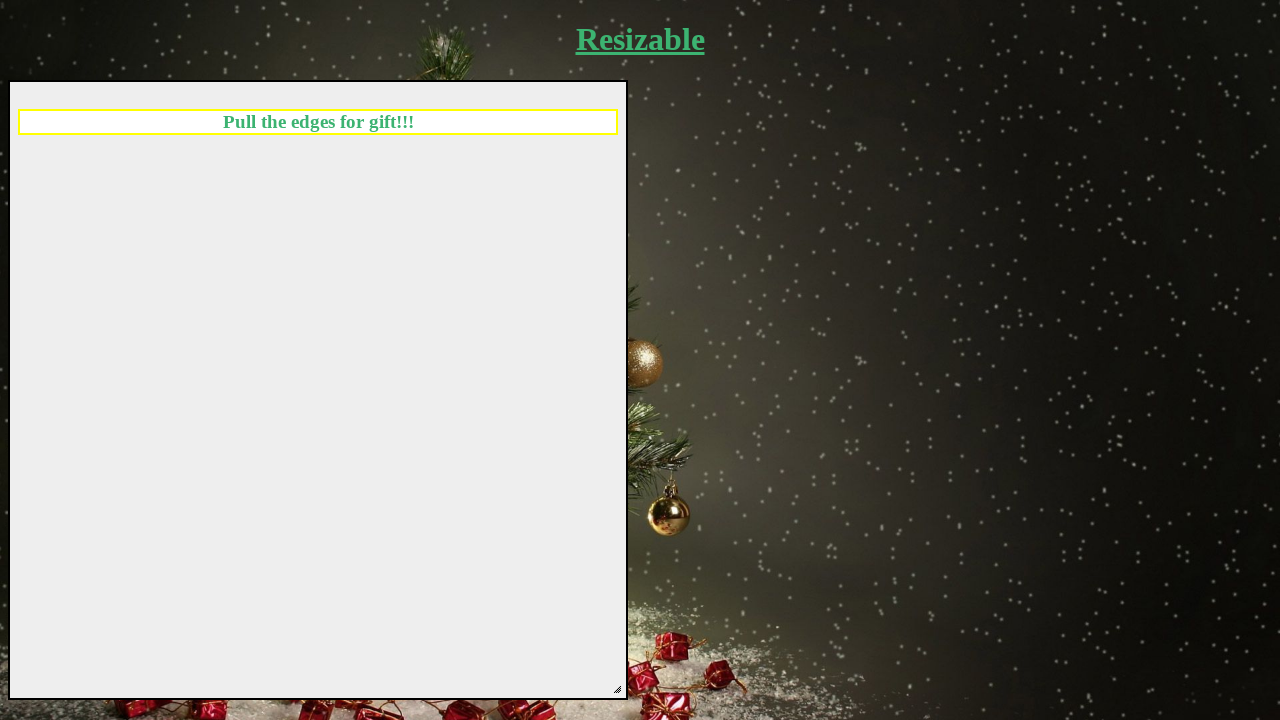

Dragged resize handle to contract element by 500px in both directions at (117, 189)
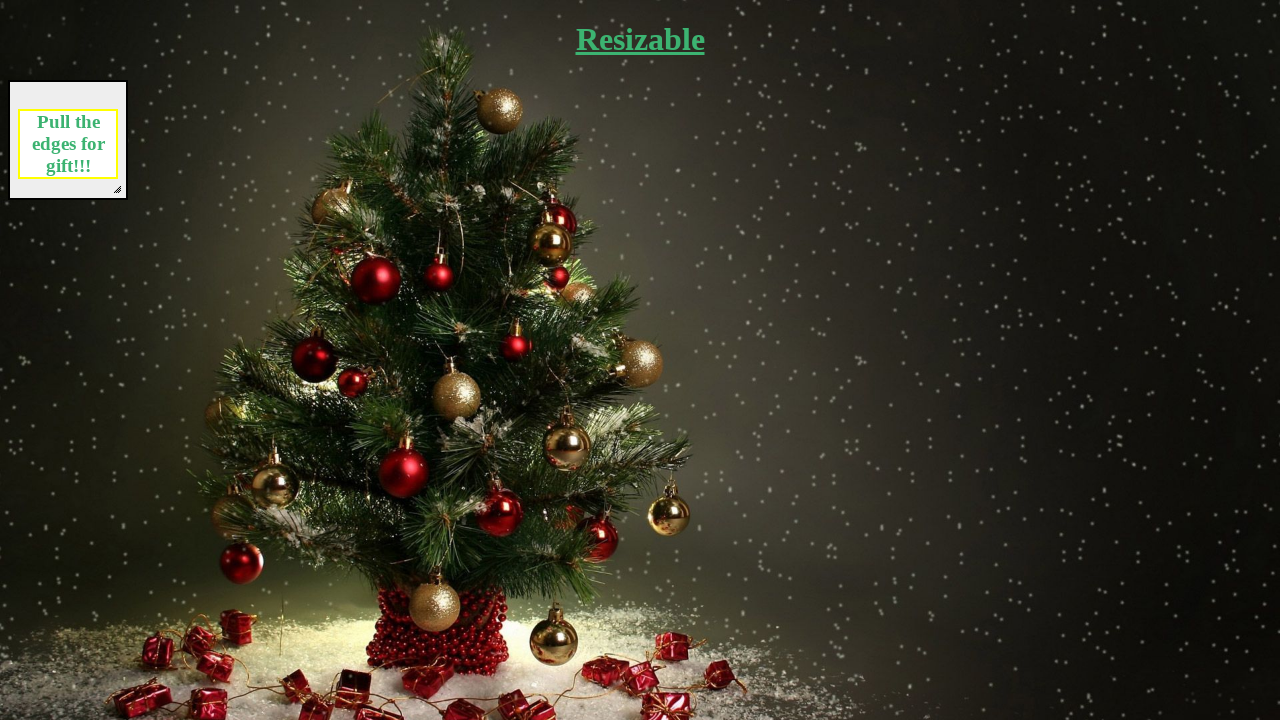

Mouse button released after contracting resizable element at (117, 189)
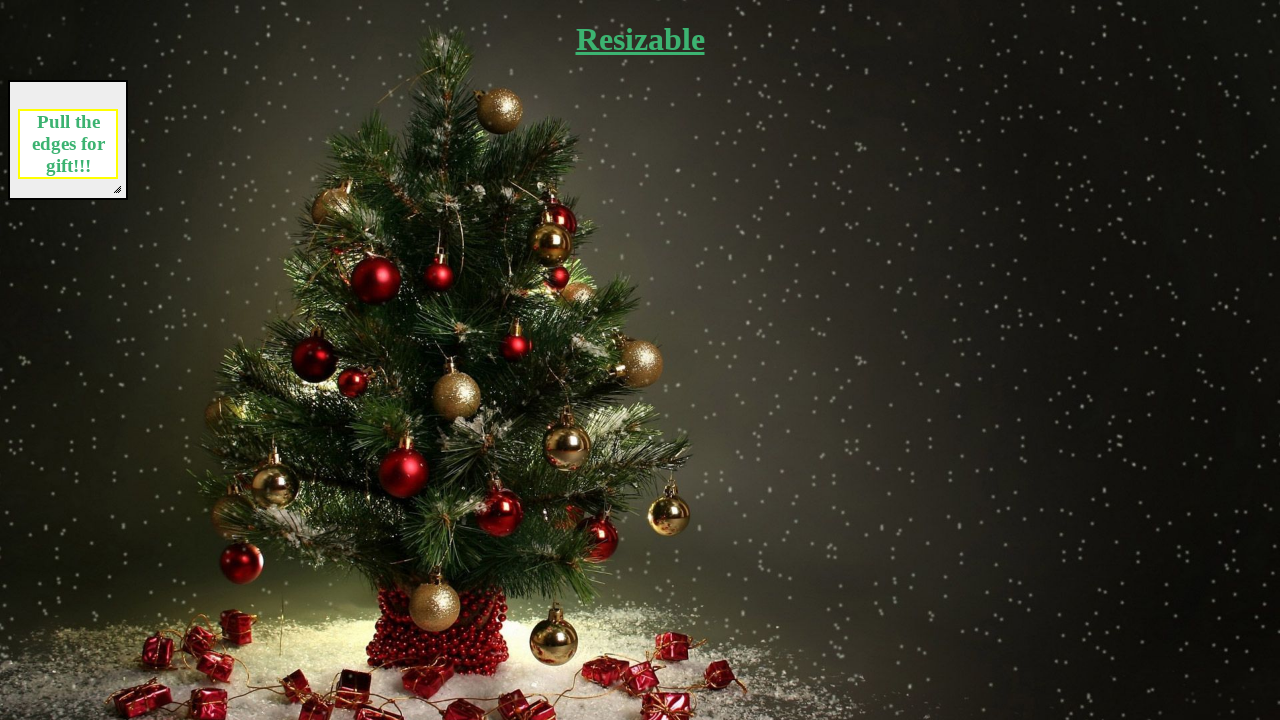

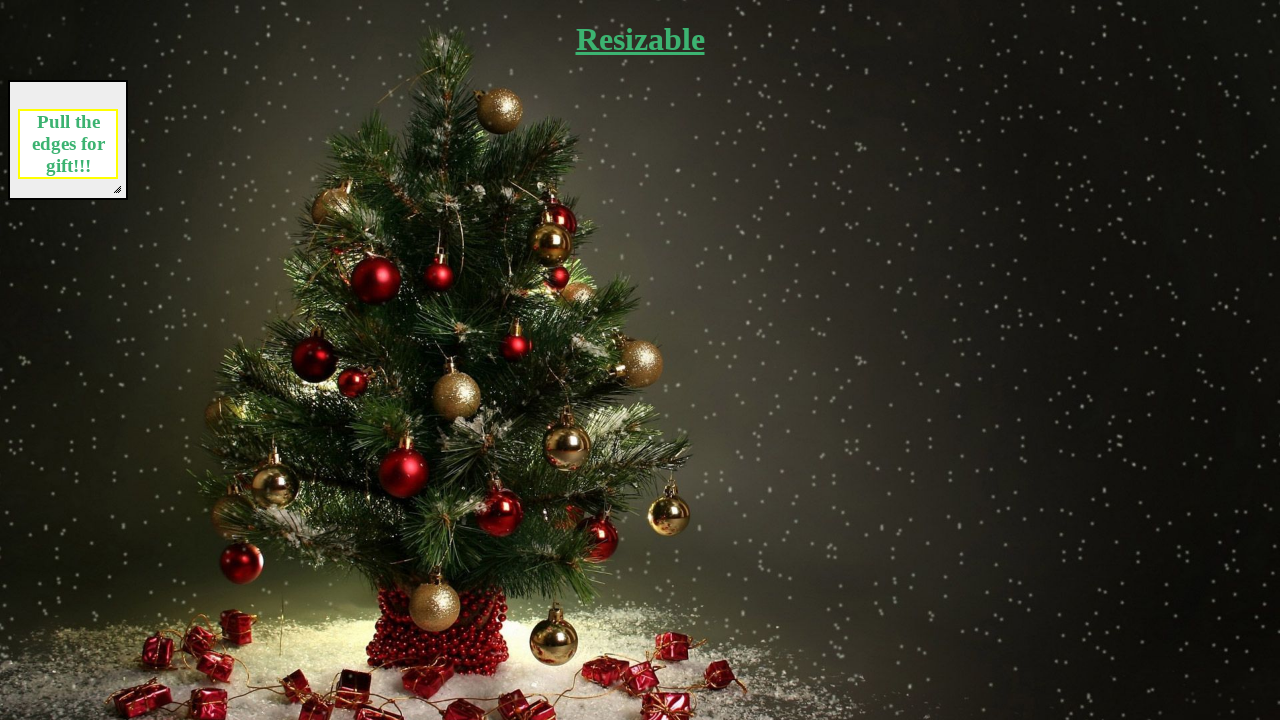